Tests the radio button functionality on demoqa.com by selecting the "Yes" radio button and verifying the selection is displayed.

Starting URL: https://demoqa.com/radio-button

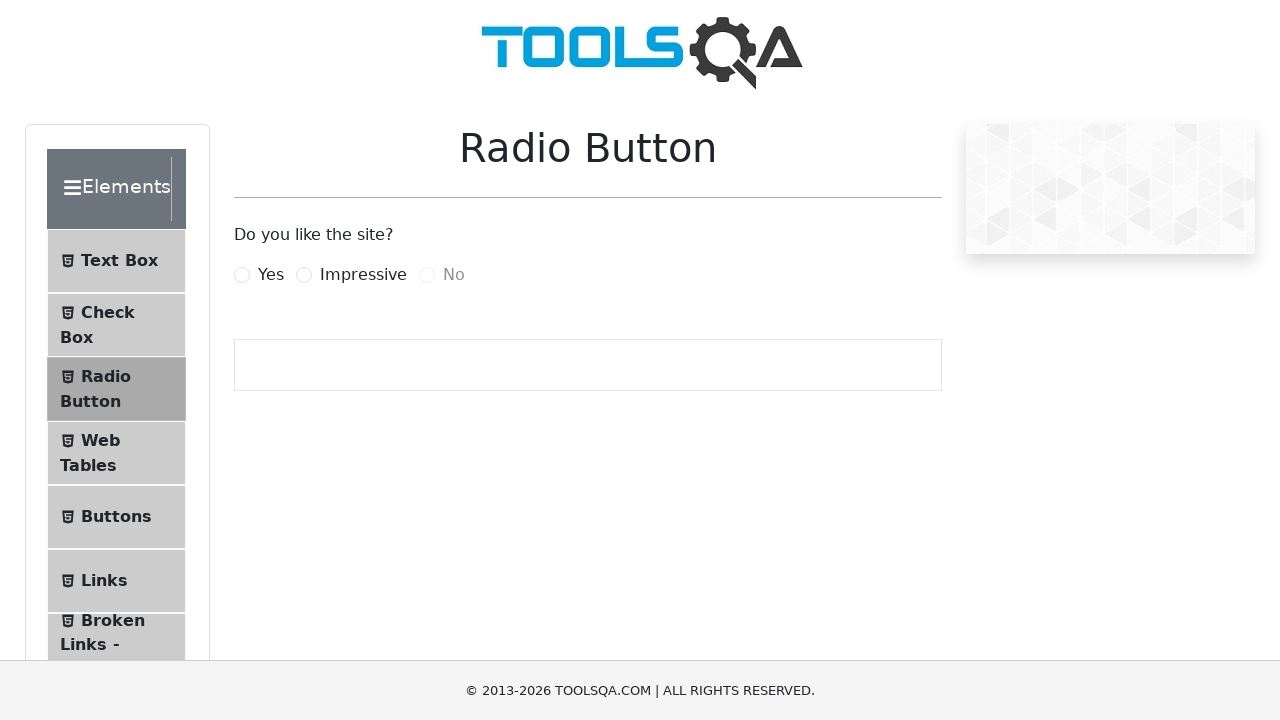

Clicked the 'Yes' radio button at (271, 275) on label[for='yesRadio']
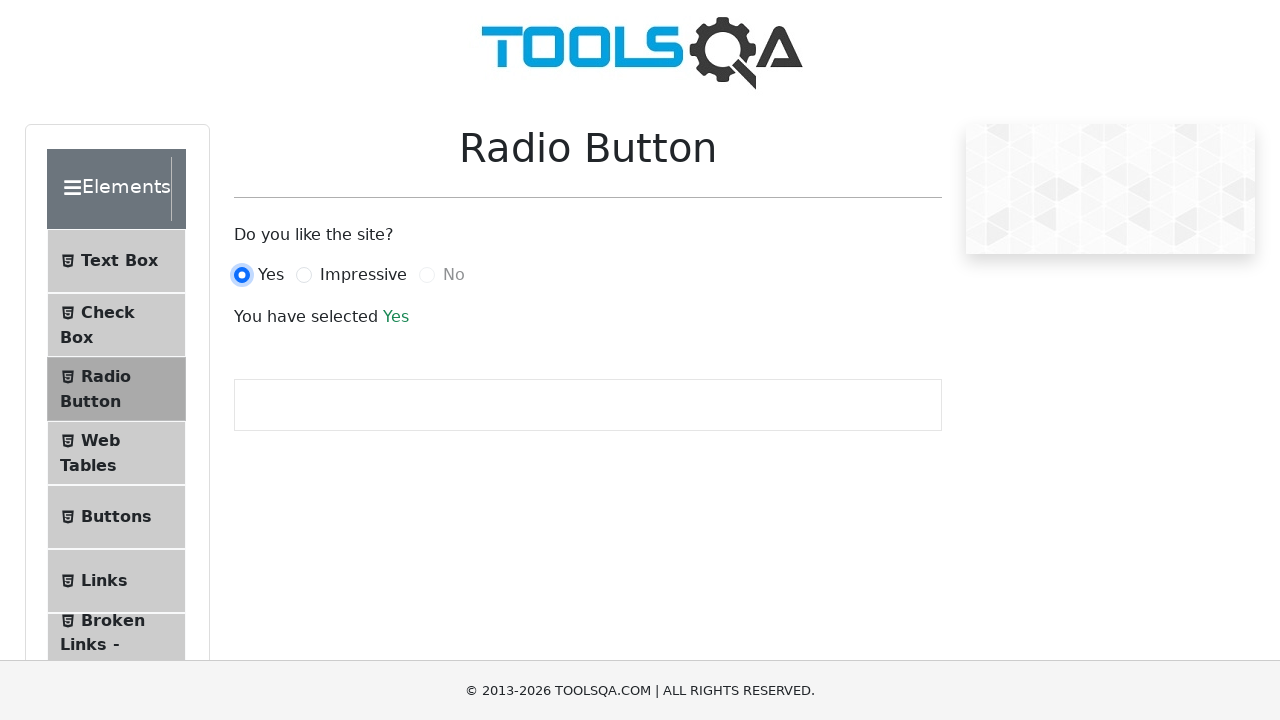

Verified radio button selection was displayed in success text
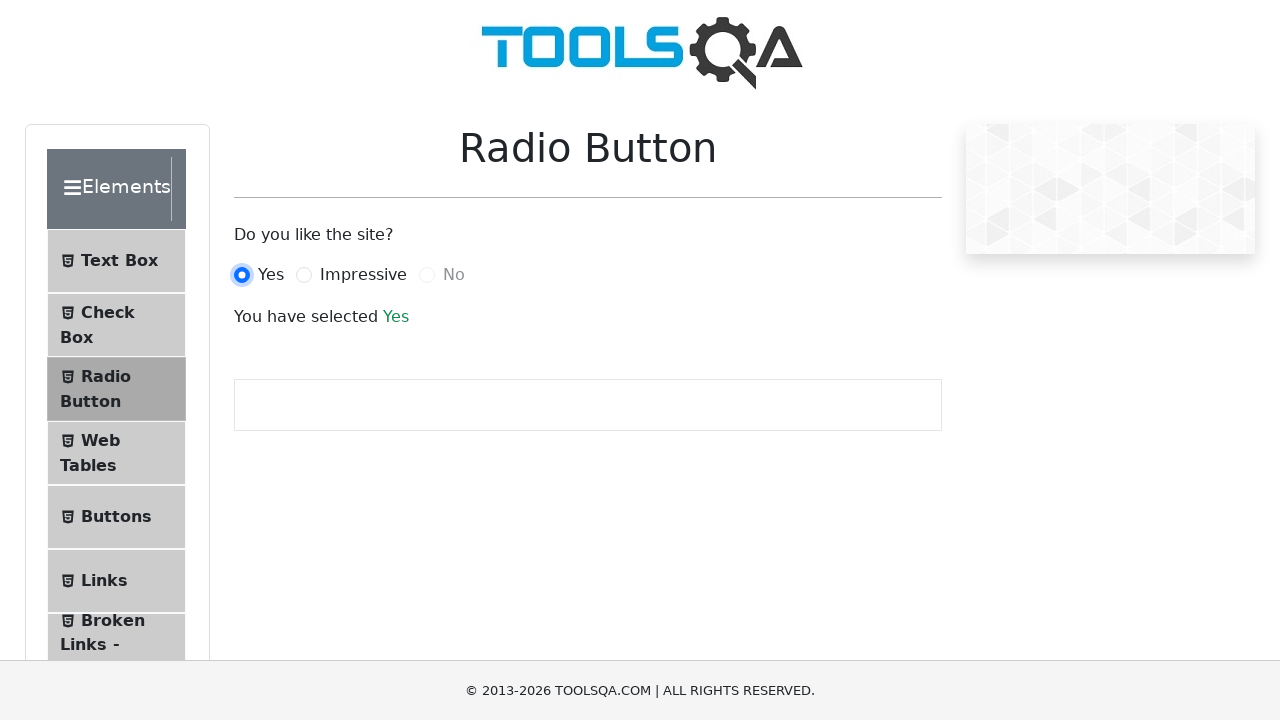

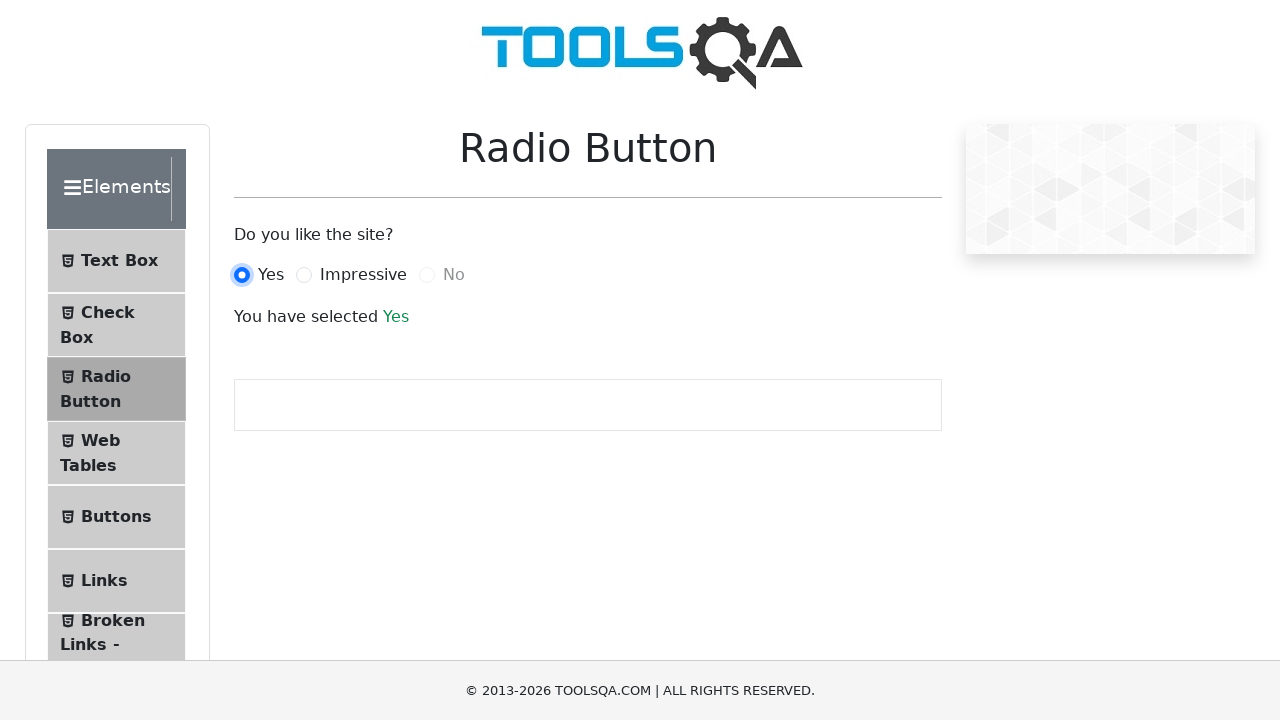